Enters an email address in the input field and navigates to the email inbox by clicking submit

Starting URL: https://yopmail.com/

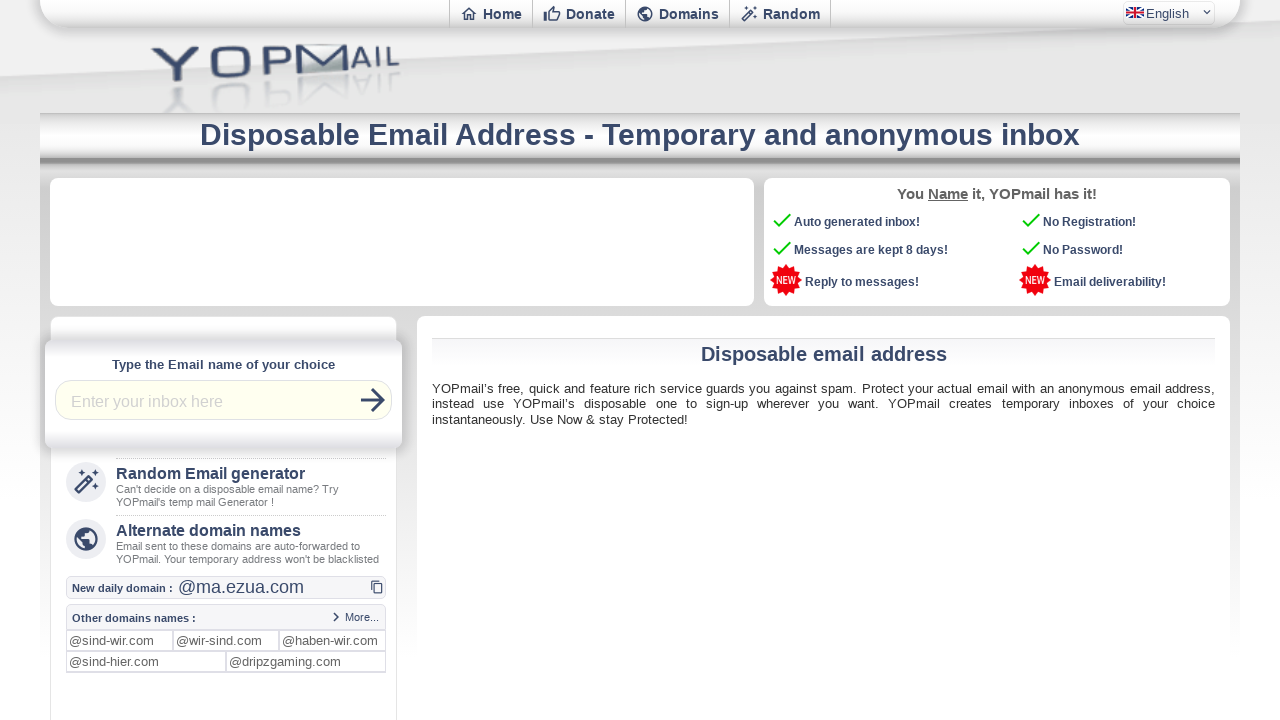

Entered email address 'testuser123@yopmail.com' in login field on #login
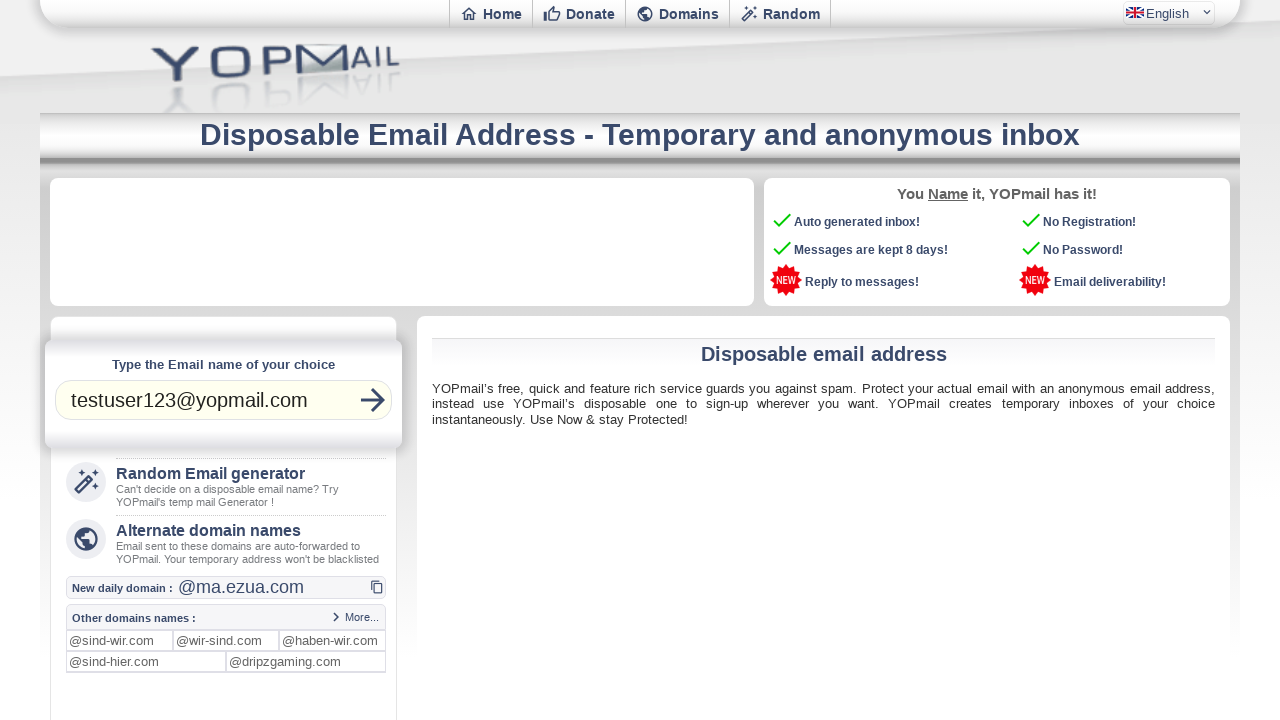

Clicked submit button to navigate to email inbox at (373, 400) on #refreshbut
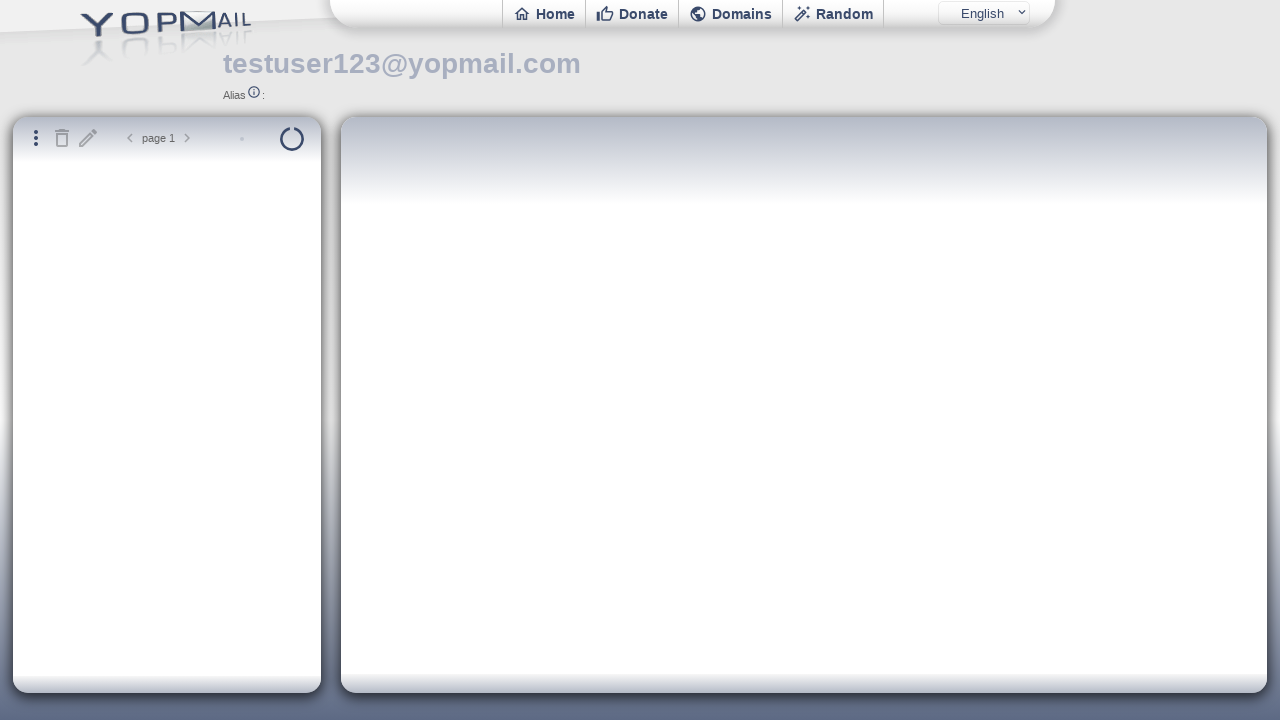

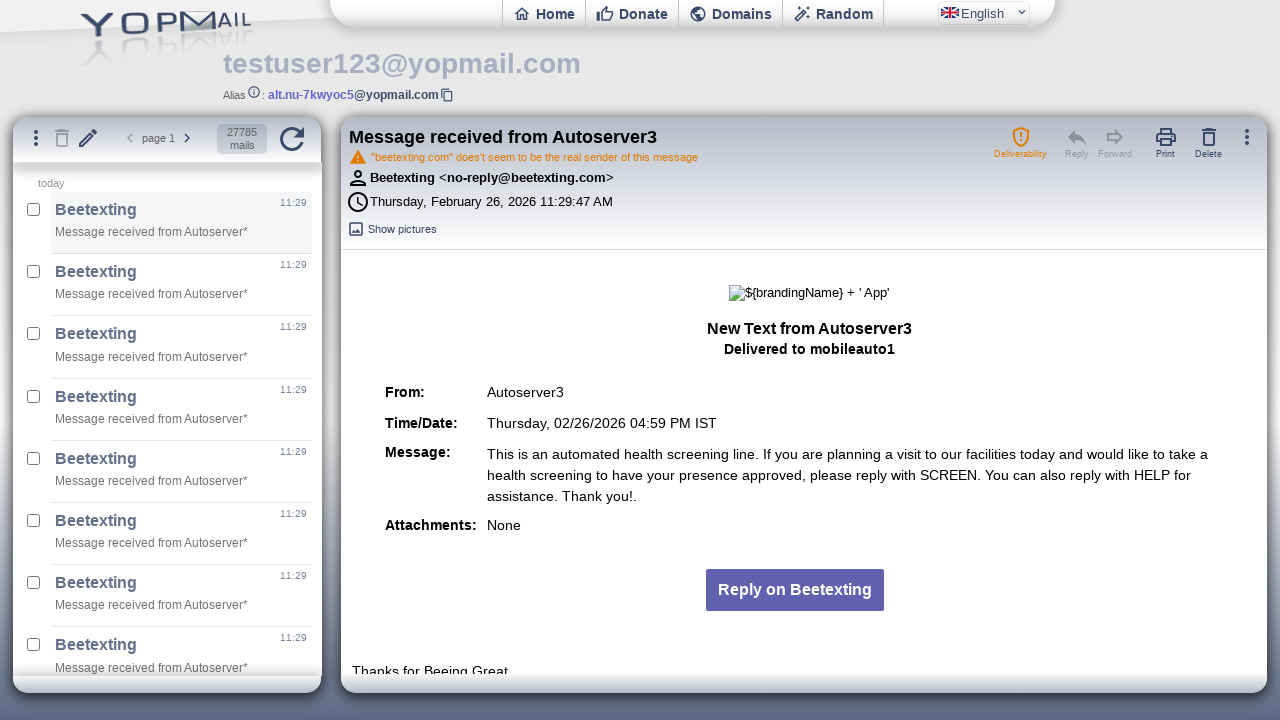